Tests browsing to letter M languages and verifies Mathematica language entry with author Brenton Bostick

Starting URL: http://www.99-bottles-of-beer.net/

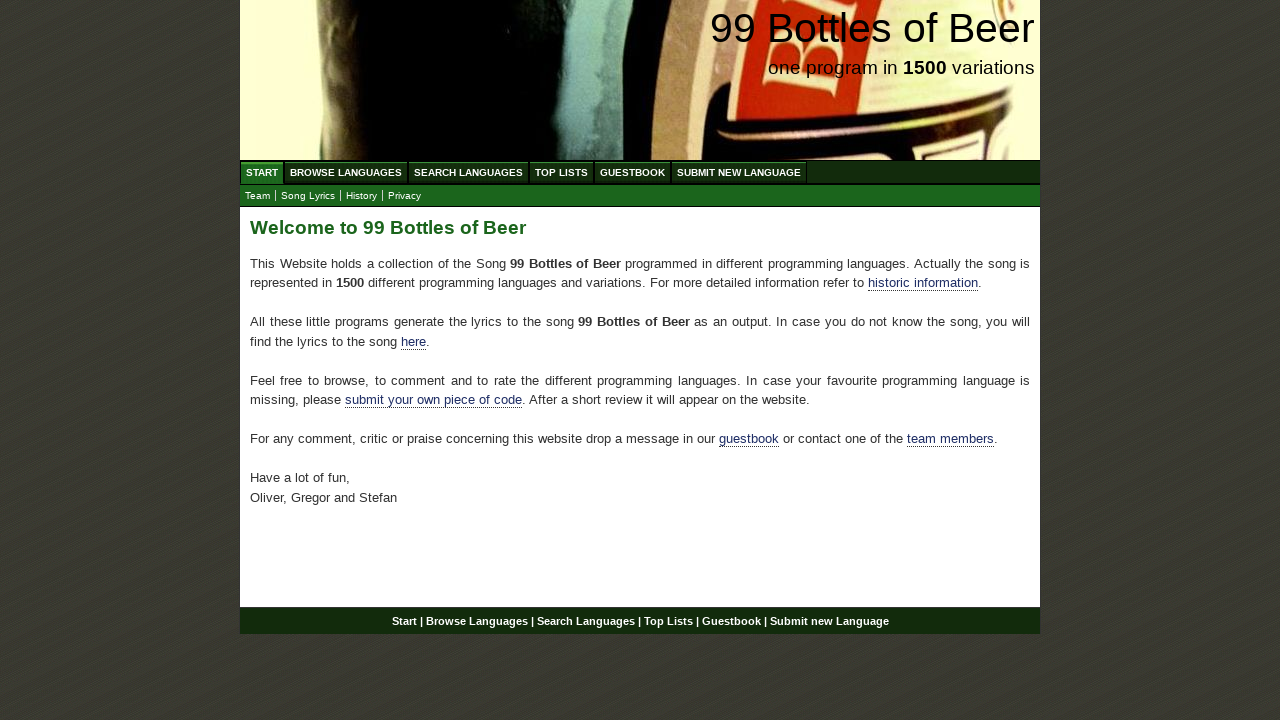

Clicked on Browse Languages link at (346, 172) on a[href='/abc.html']
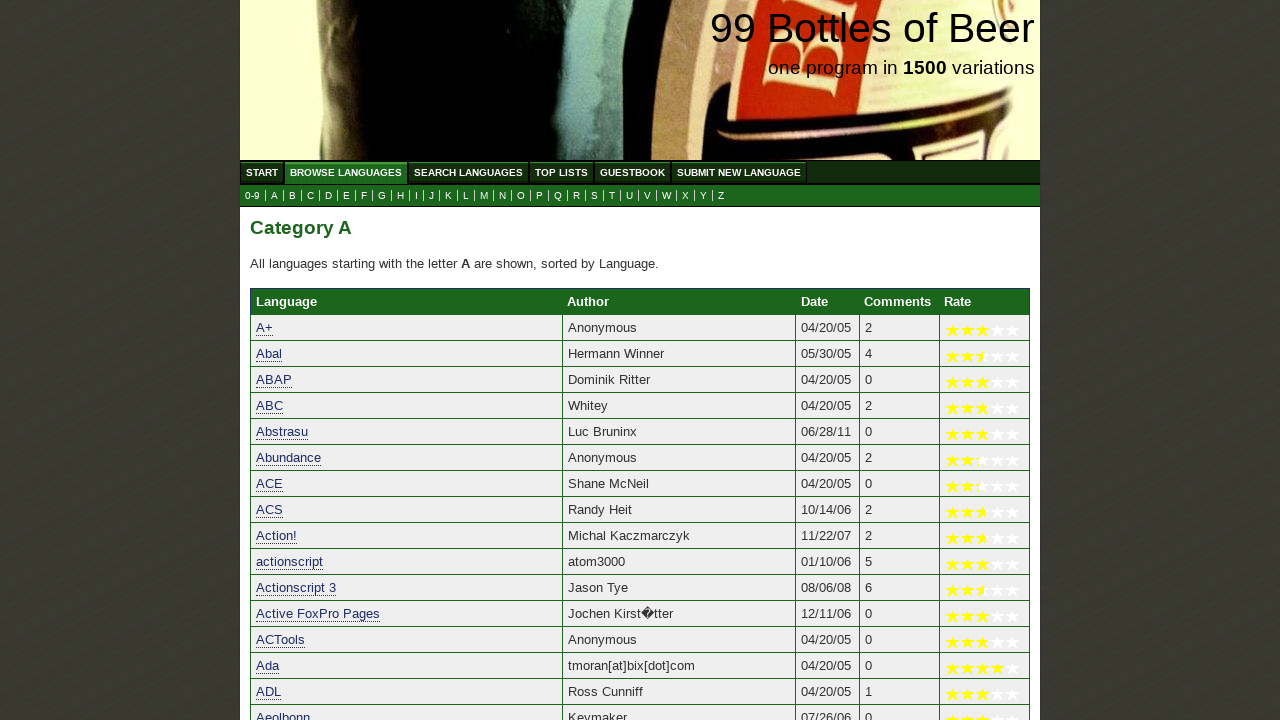

Clicked on letter M to view M languages at (484, 196) on a[href='m.html']
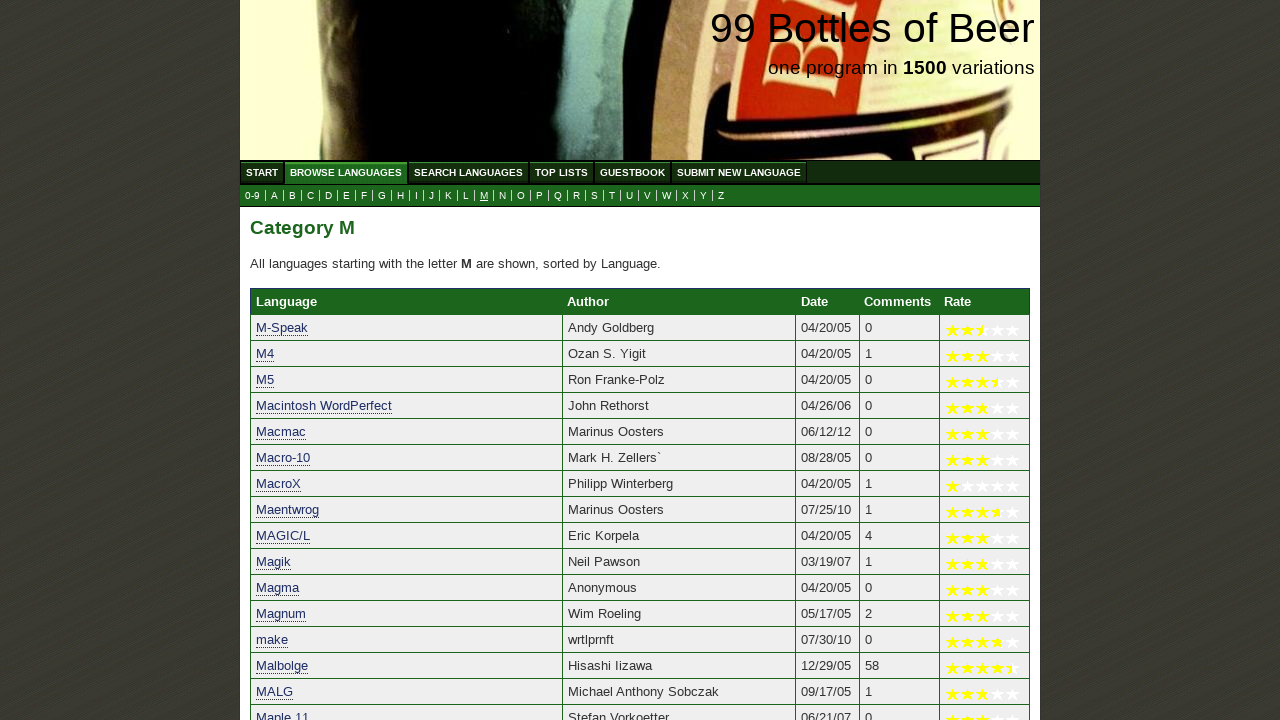

Verified Mathematica language entry with author Brenton Bostick is visible
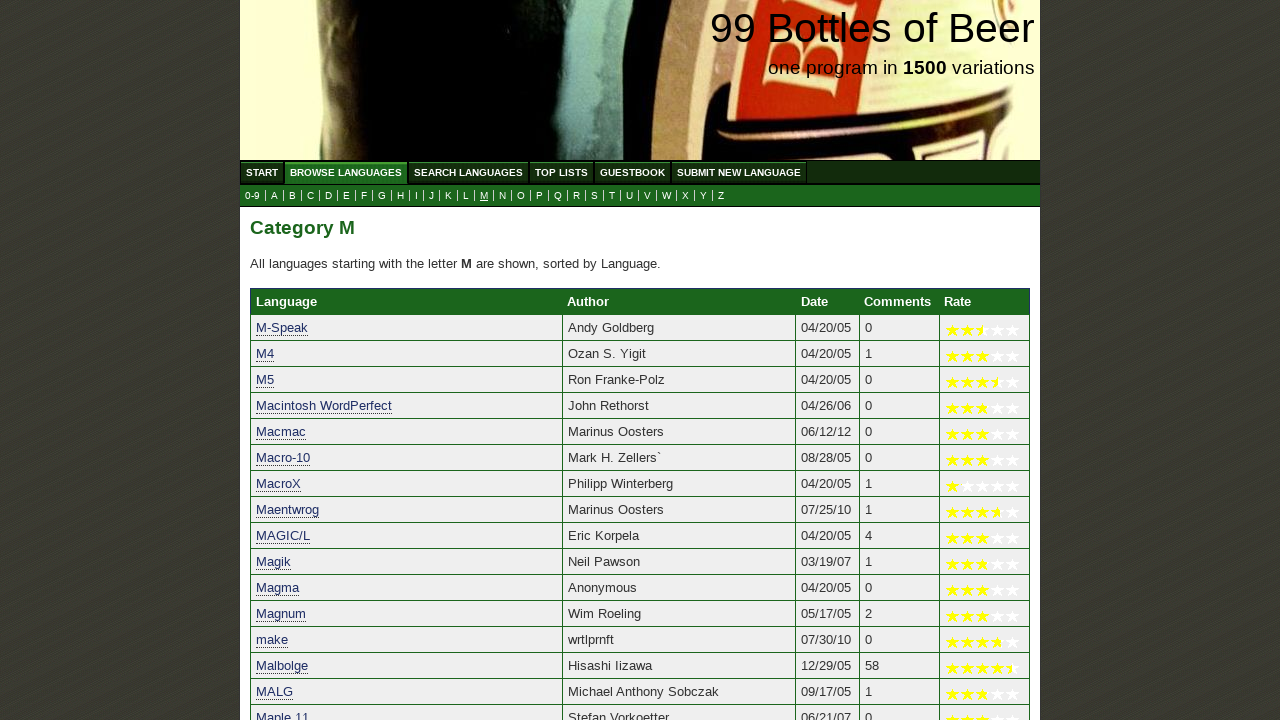

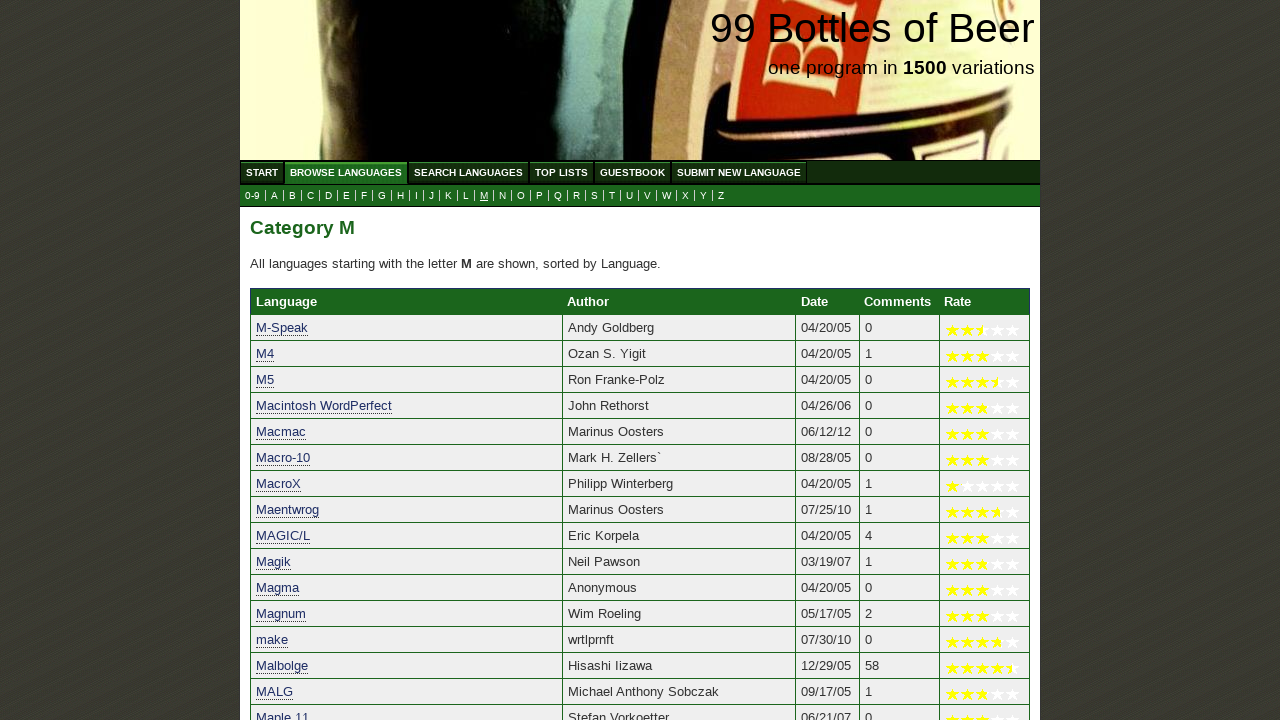